Tests search functionality for "shoes" and verifies that products are found in the search results

Starting URL: https://testotomasyonu.com

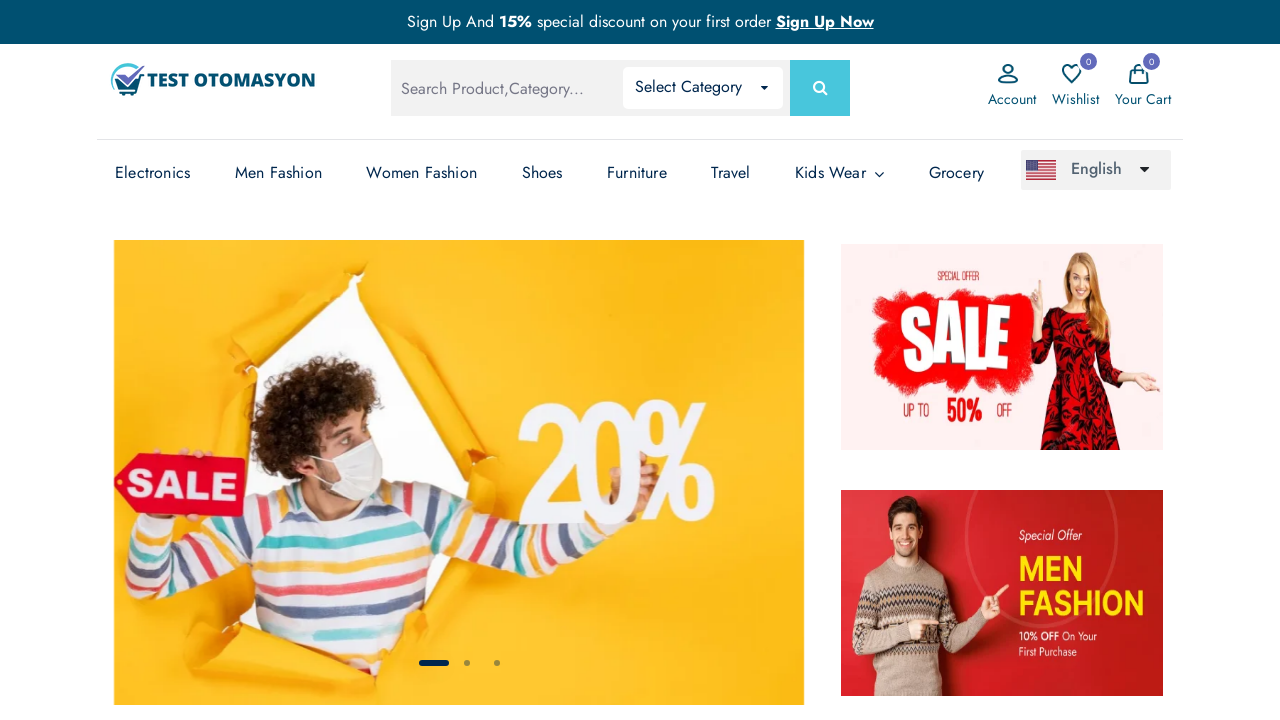

Filled search field with 'shoes' on #global-search
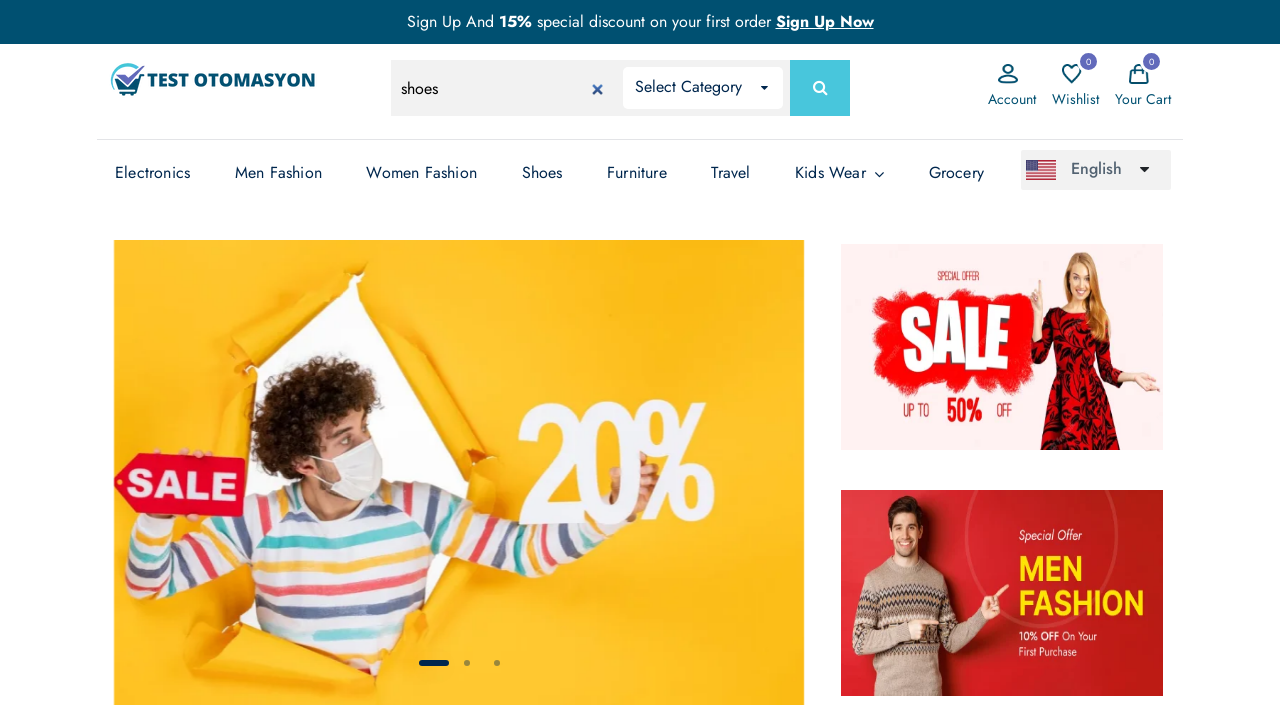

Pressed Enter to submit search for shoes on #global-search
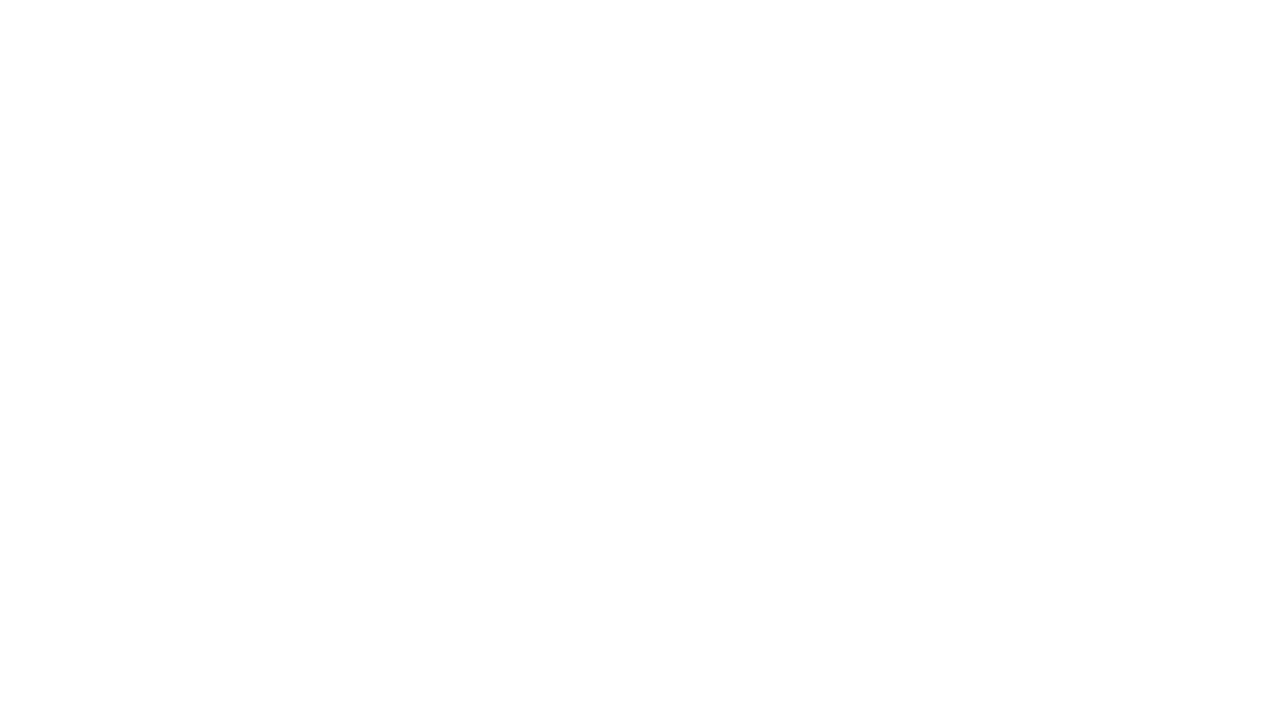

Search results page loaded with product count displayed
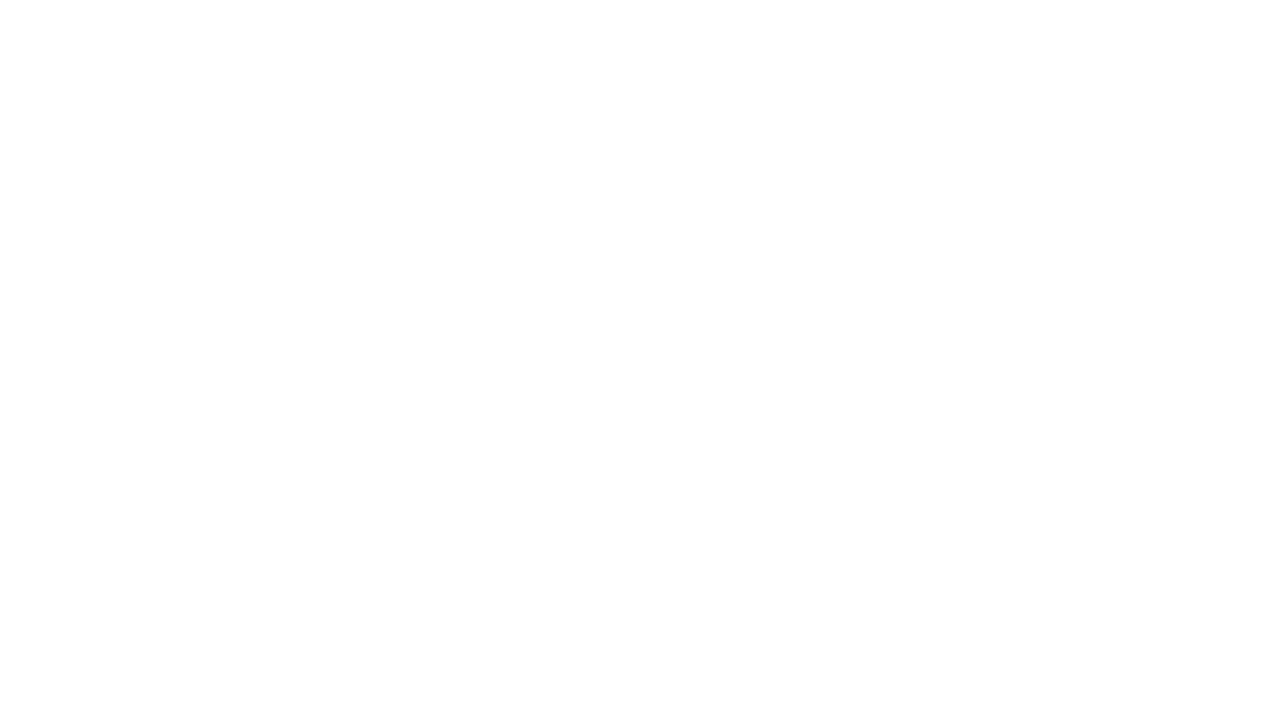

Extracted search results text: '4 Products Found'
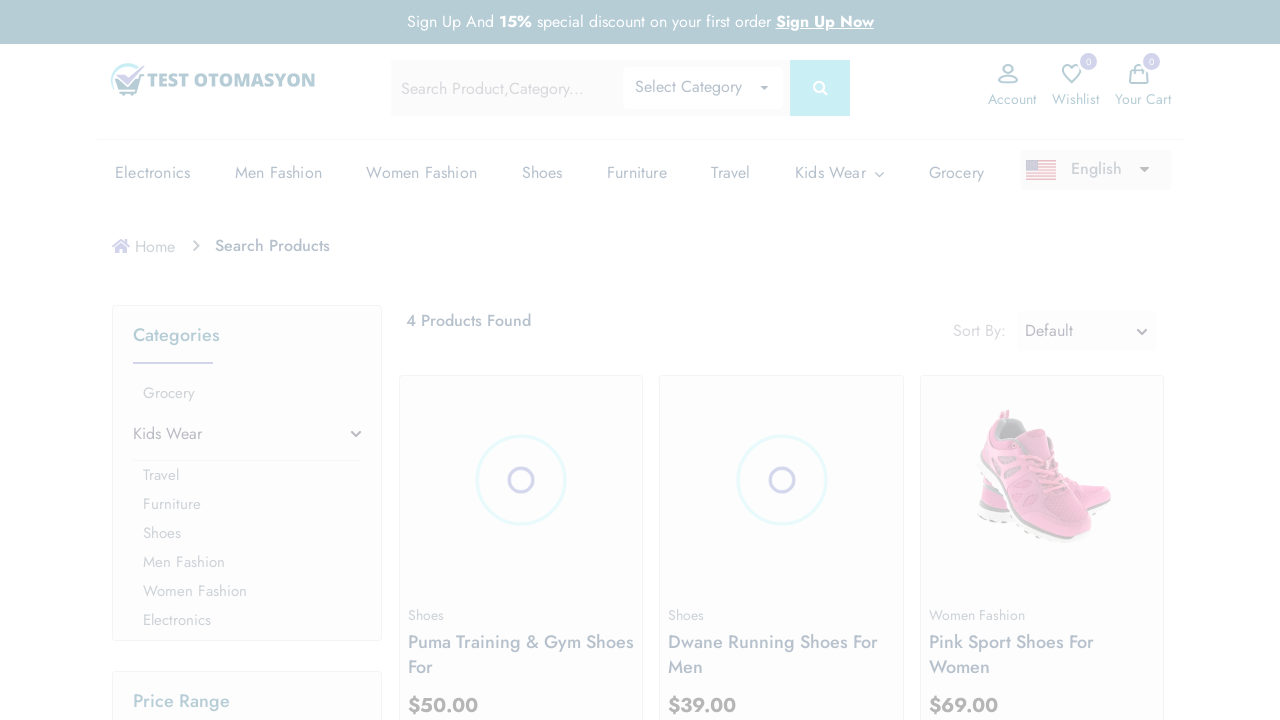

Parsed number of search results: 4
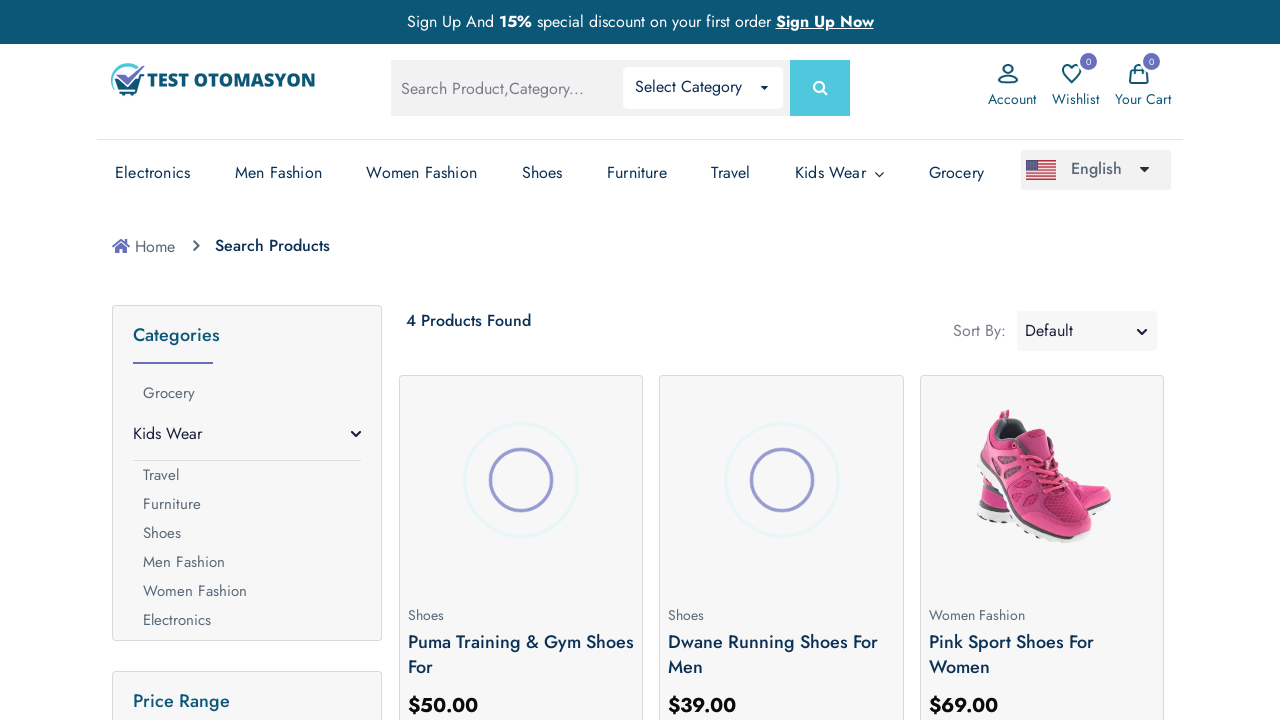

Verified that search results contain products (found 4 results)
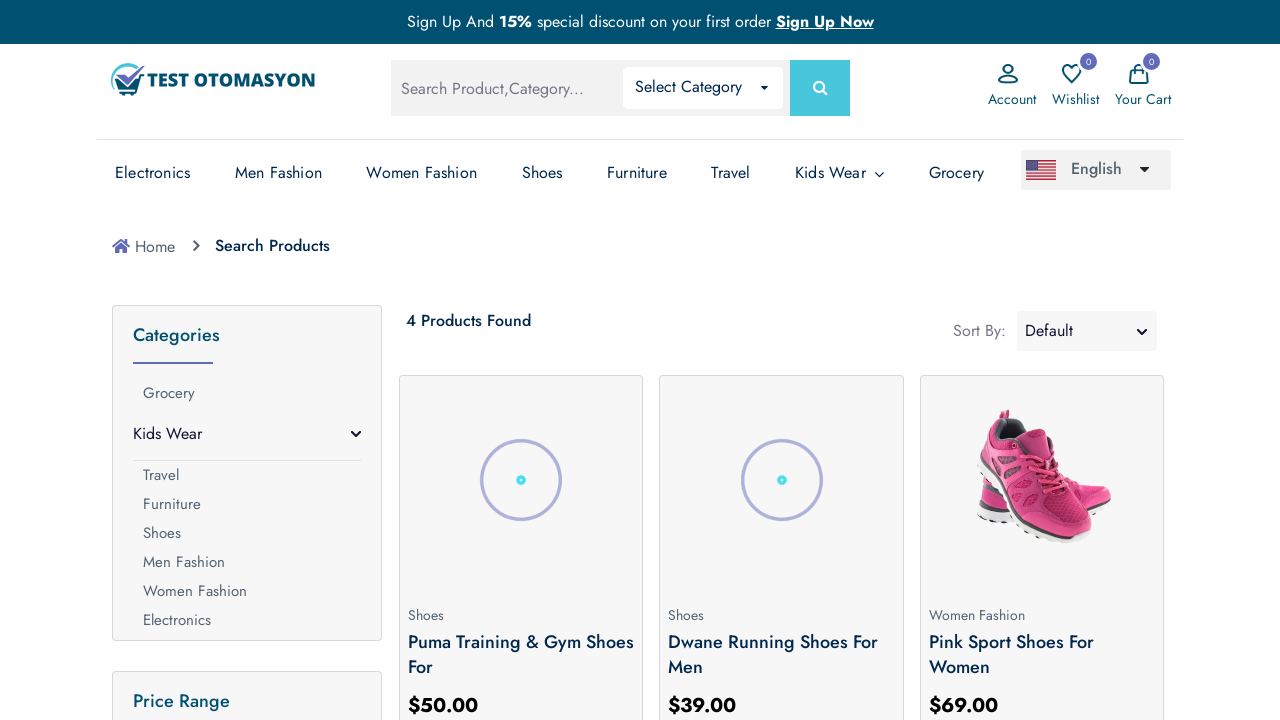

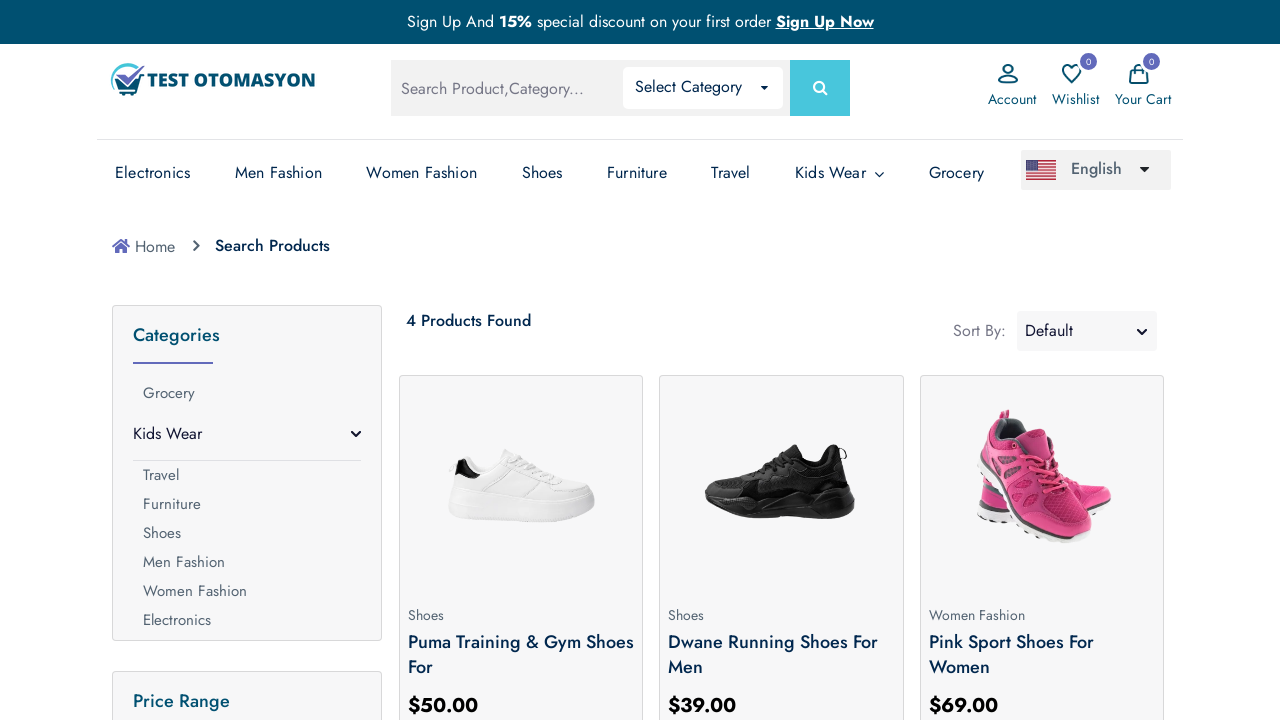